Tests the search functionality on Apple India website by clicking the search button, entering a search term for "iPhone 15", and selecting a search result option containing "India".

Starting URL: https://www.apple.com/in/

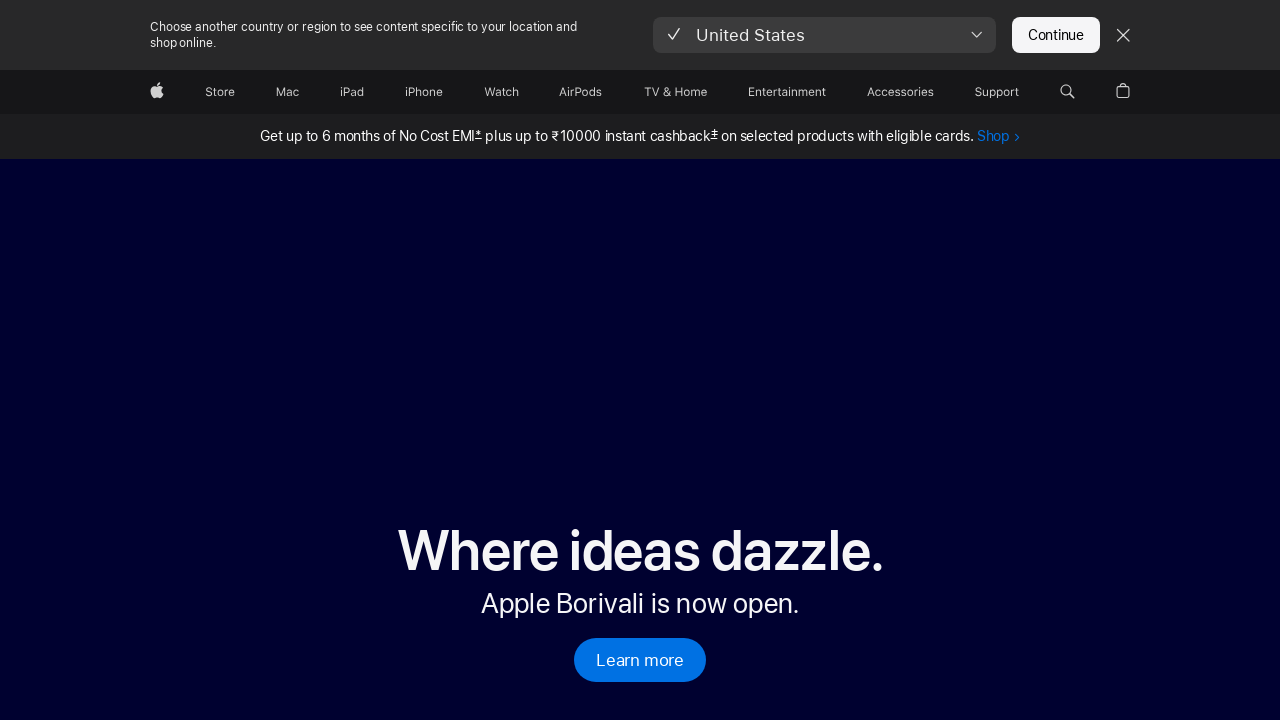

Clicked the search button in global navigation at (1067, 92) on #globalnav-menubutton-link-search
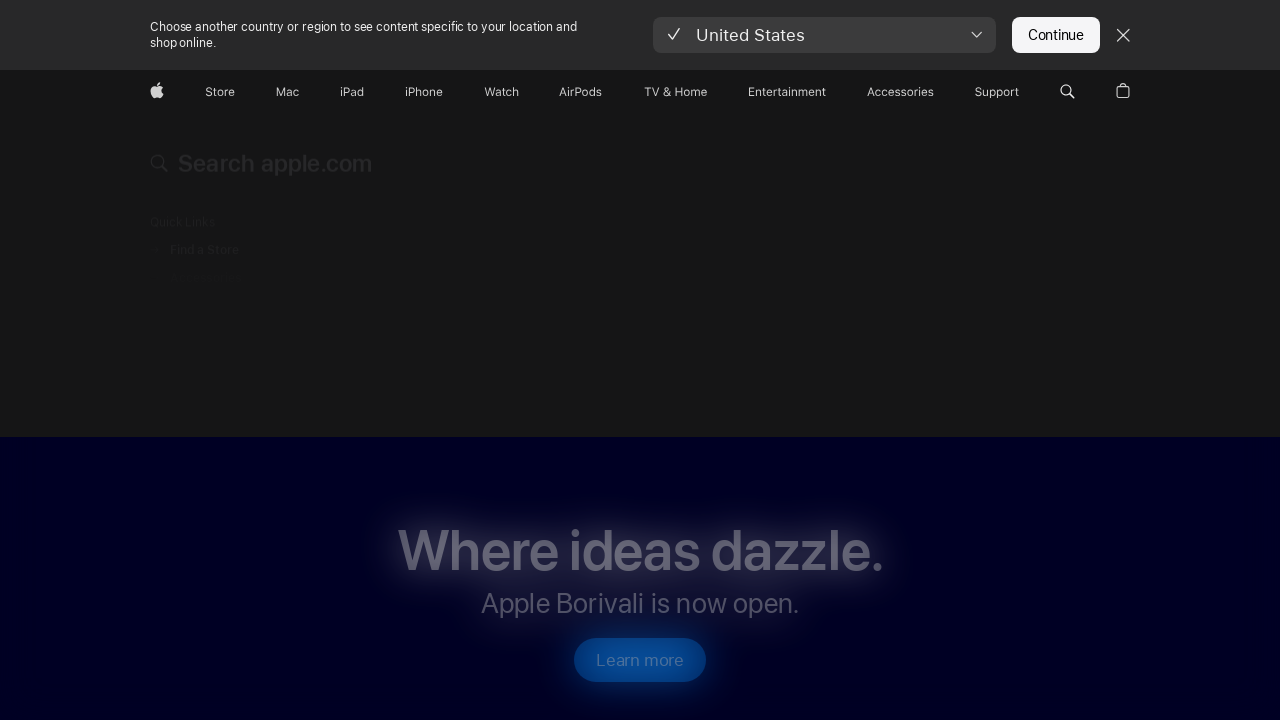

Search field appeared in the page
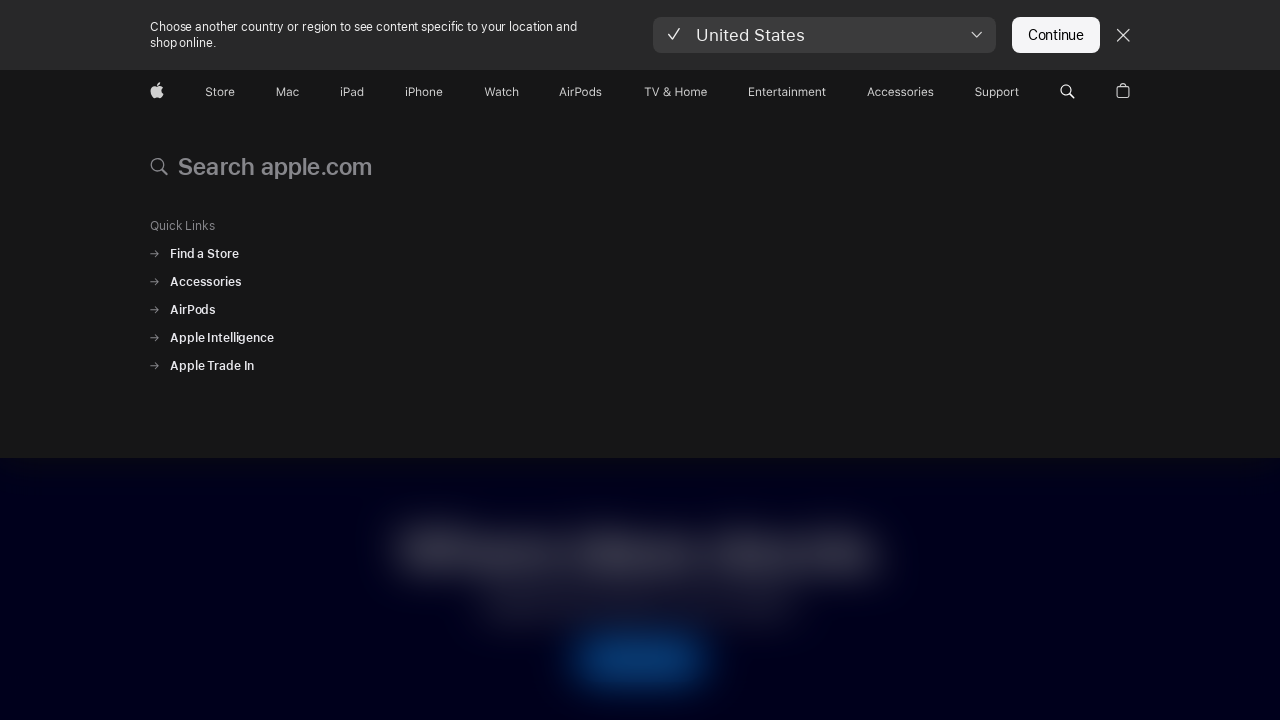

Filled search field with 'Iphone 15' on form.globalnav-searchfield input
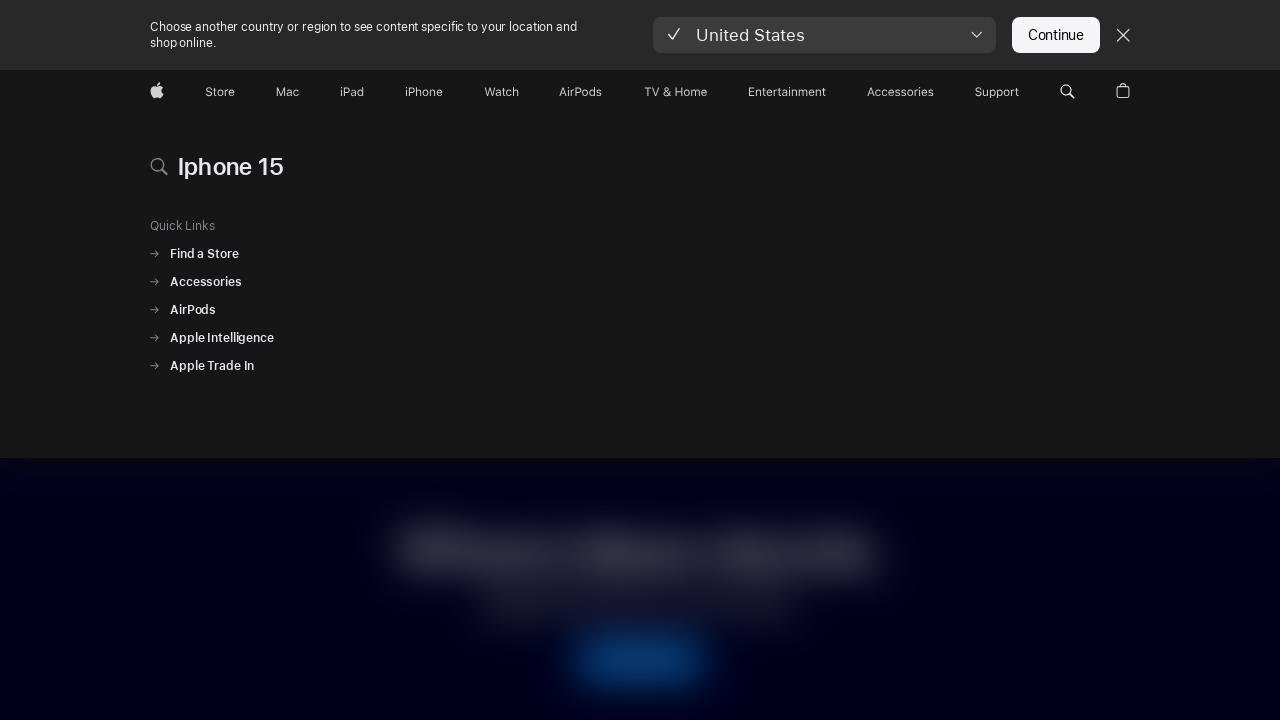

Search results dropdown appeared
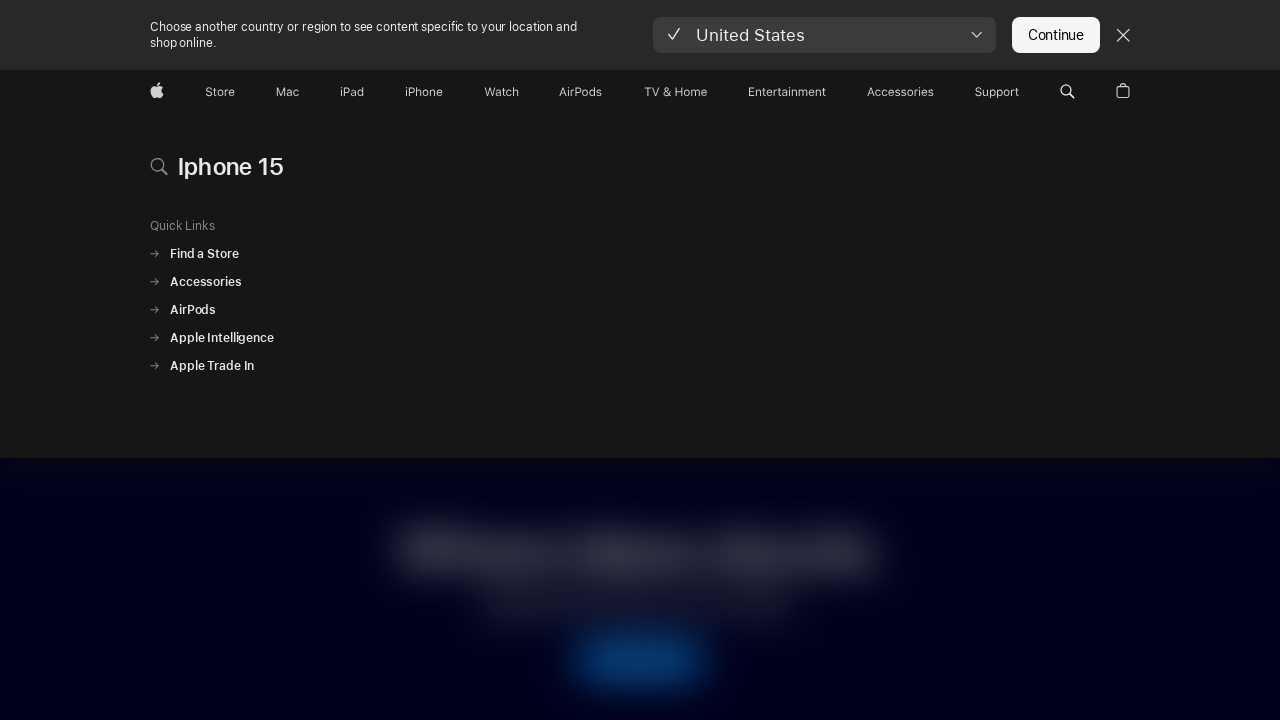

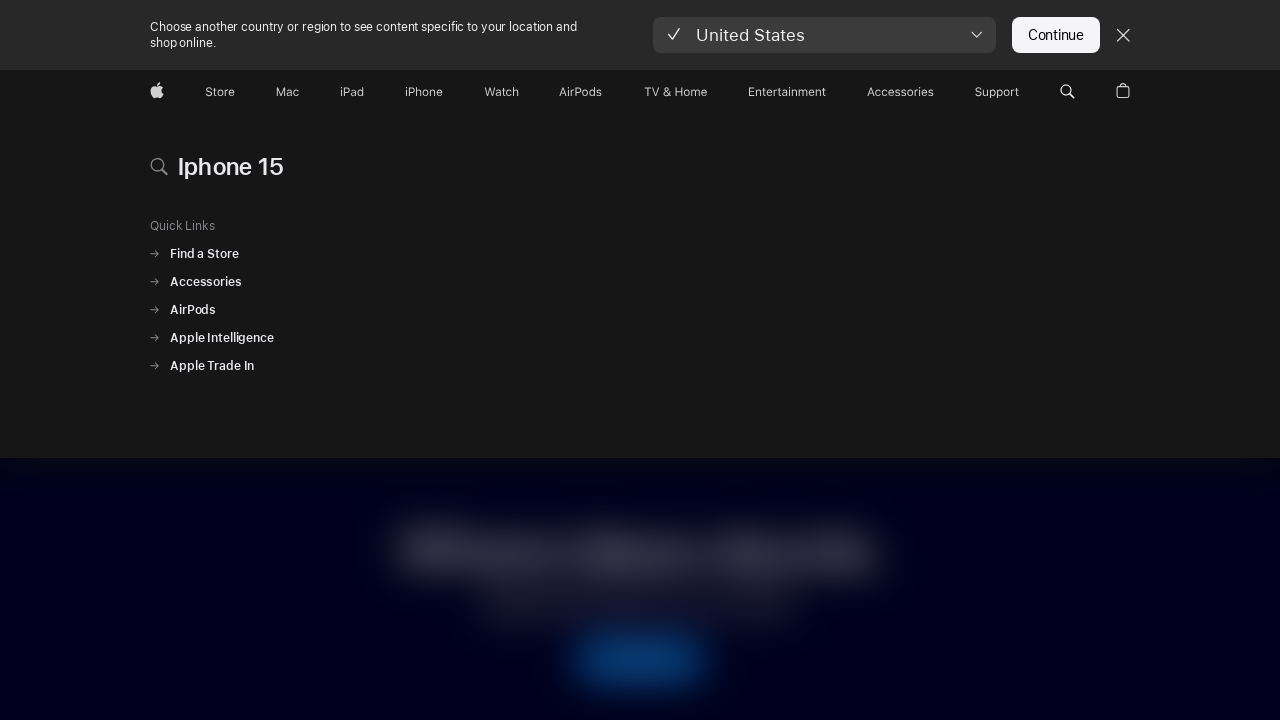